Tests clicking the first checkbox twice to verify it returns to original state

Starting URL: https://the-internet.herokuapp.com/

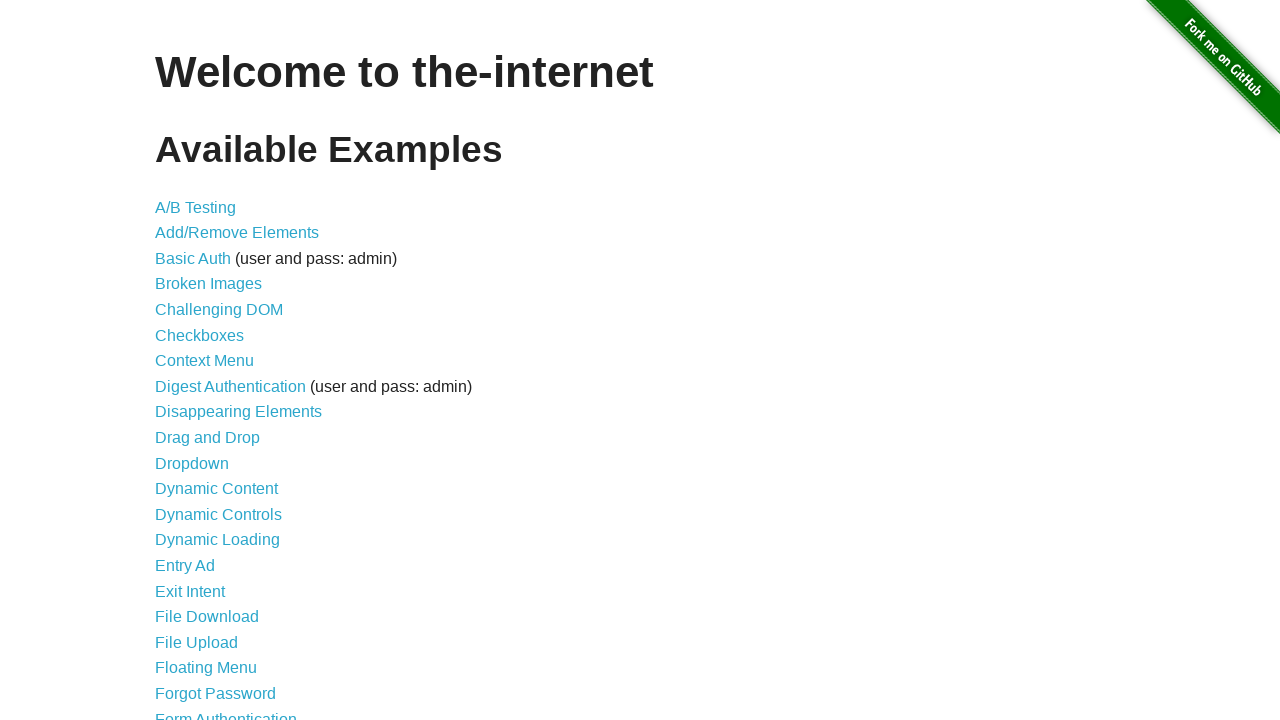

Clicked Checkboxes link to navigate to checkbox page at (200, 335) on a:has-text('Checkboxes')
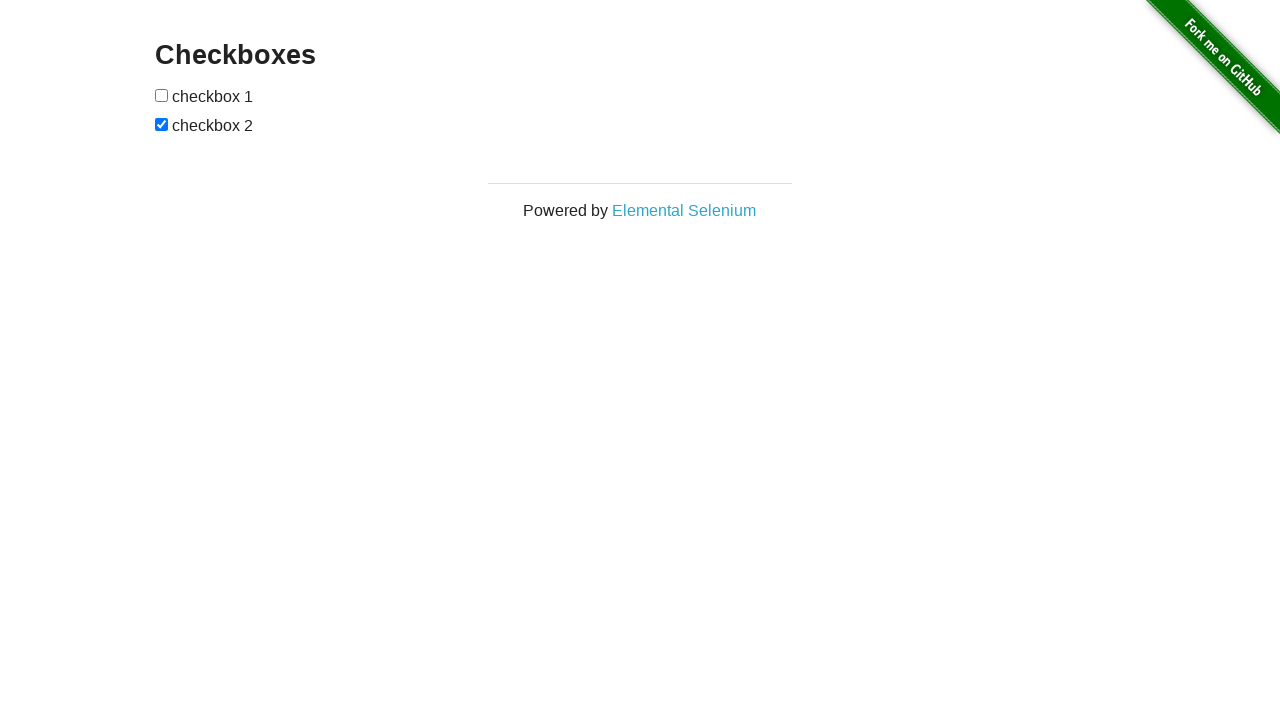

Clicked first checkbox (first time) at (162, 95) on input[type='checkbox']:nth-of-type(1)
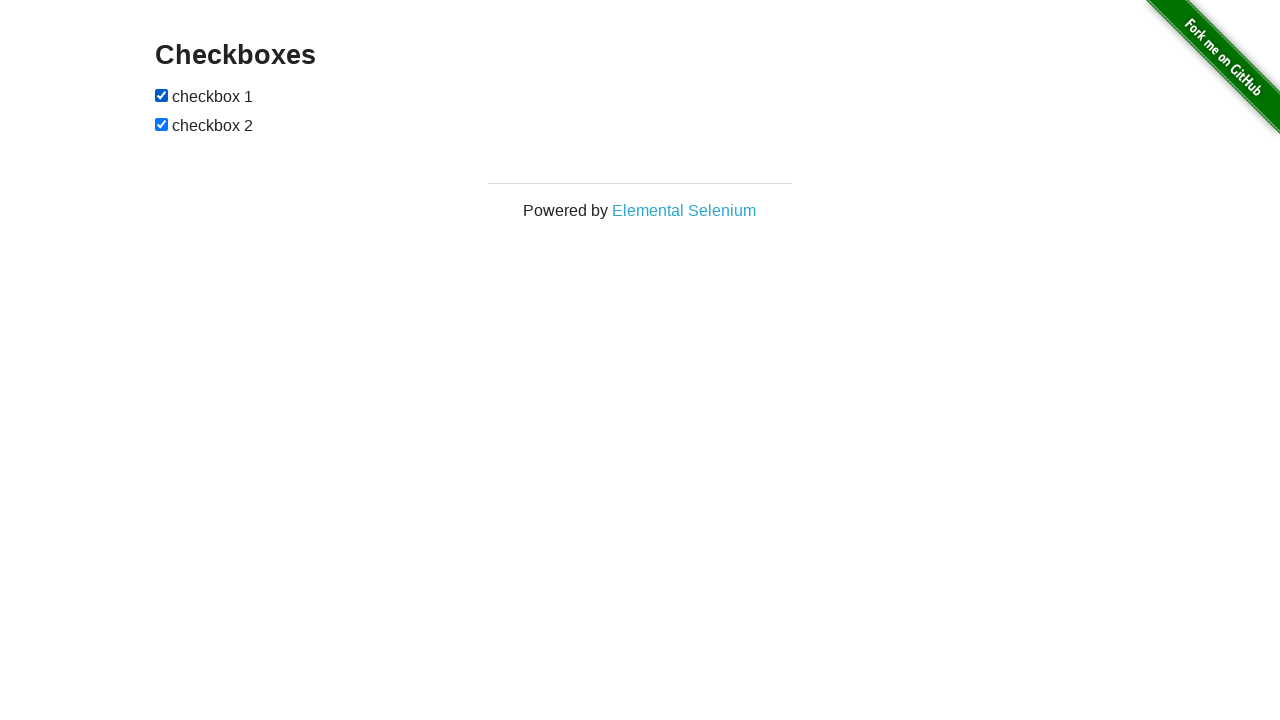

Clicked first checkbox (second time) at (162, 95) on input[type='checkbox']:nth-of-type(1)
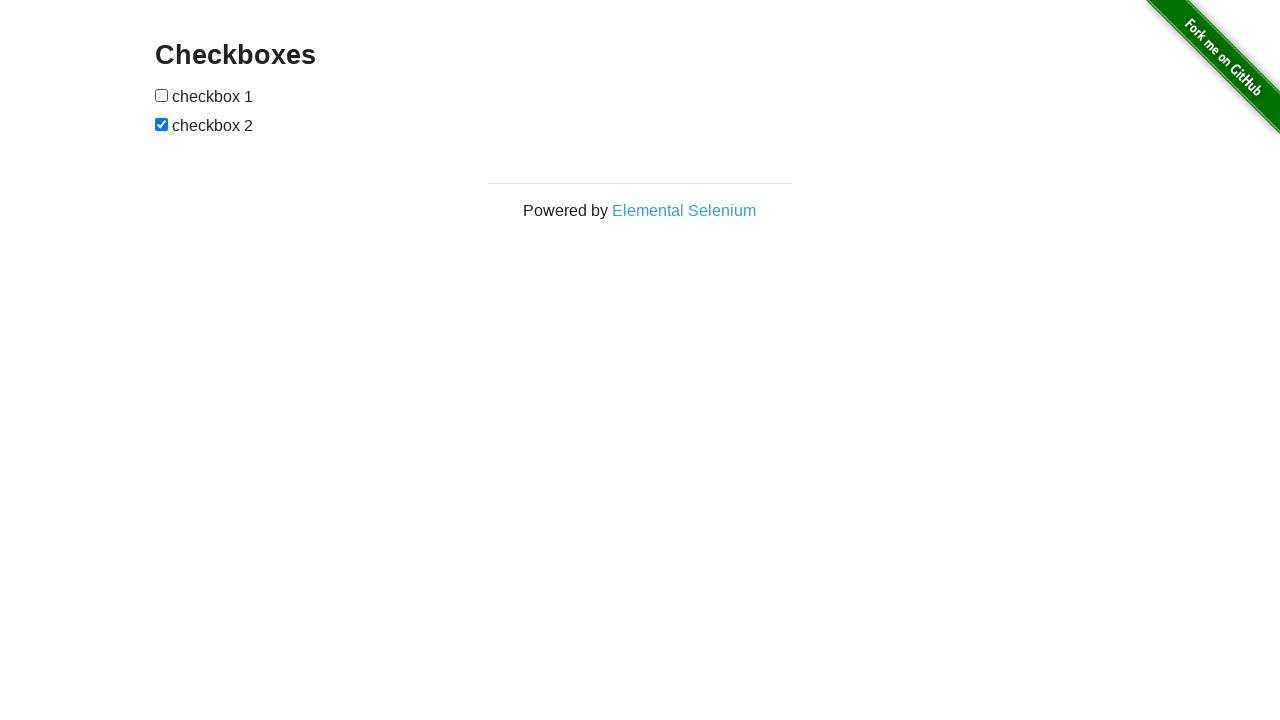

Verified first checkbox returned to original state
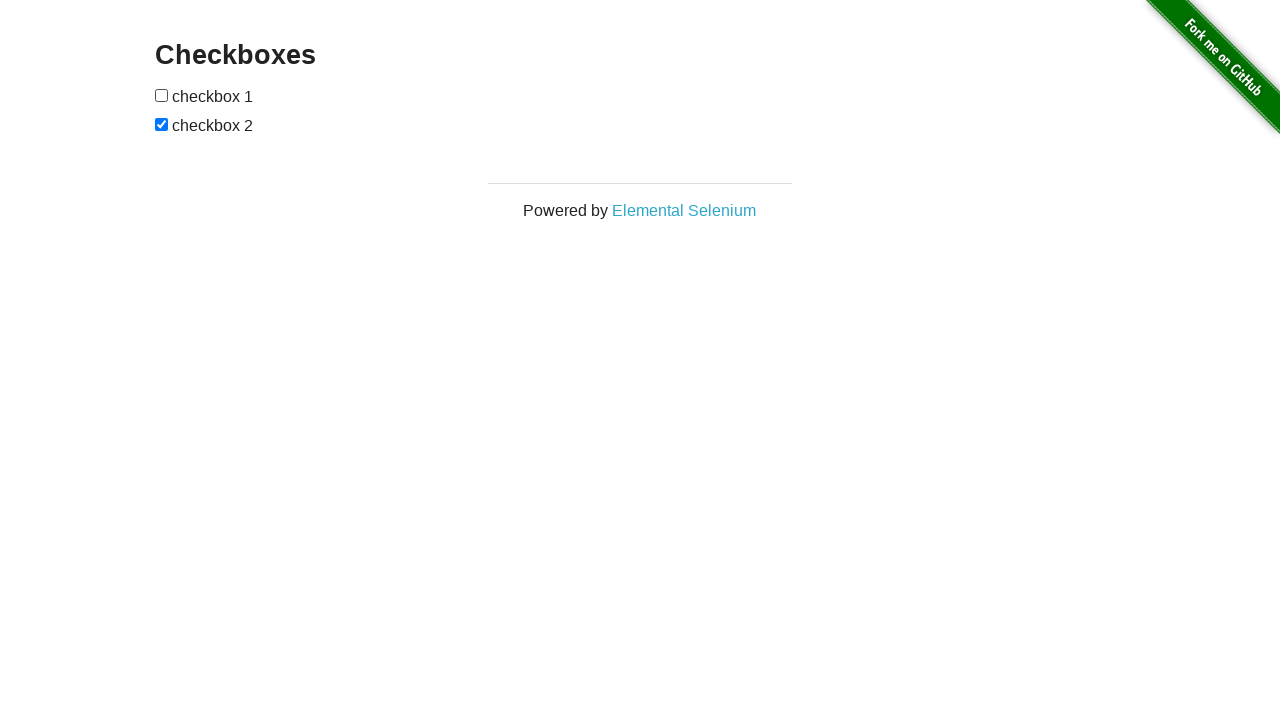

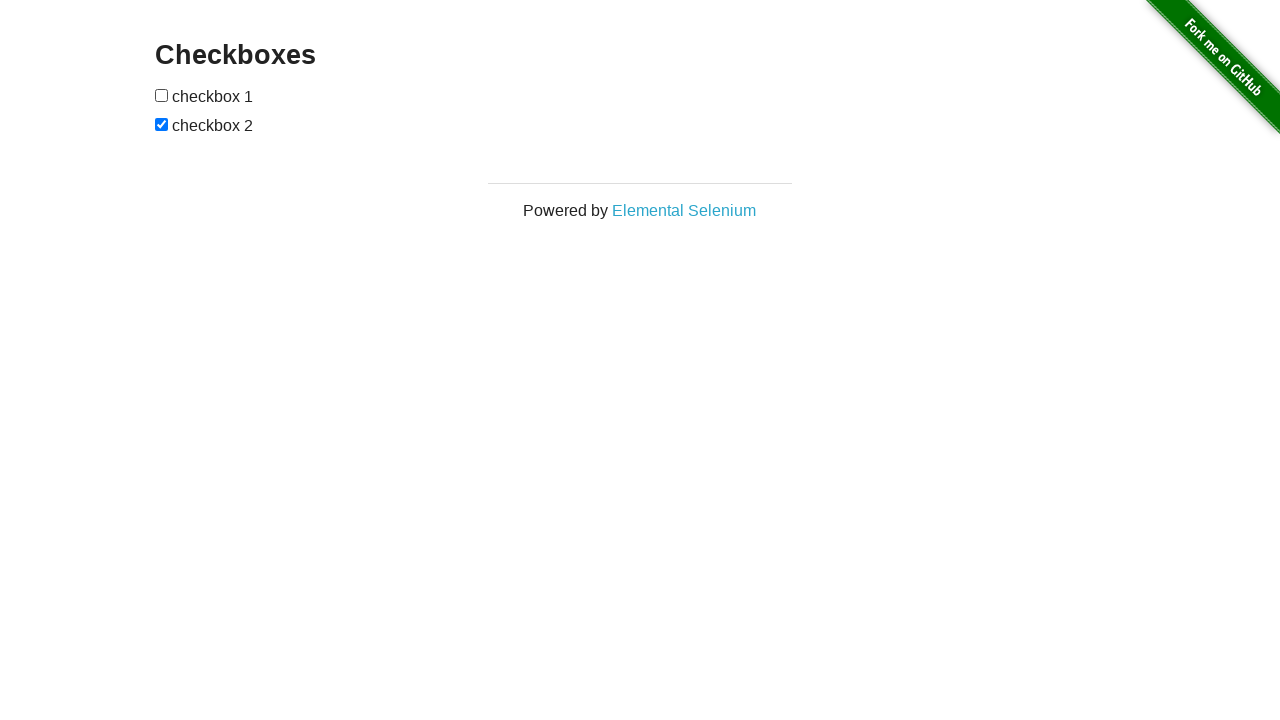